Navigates to the TodoMVC homepage and verifies the page loads successfully by checking the title.

Starting URL: https://todomvc.com/

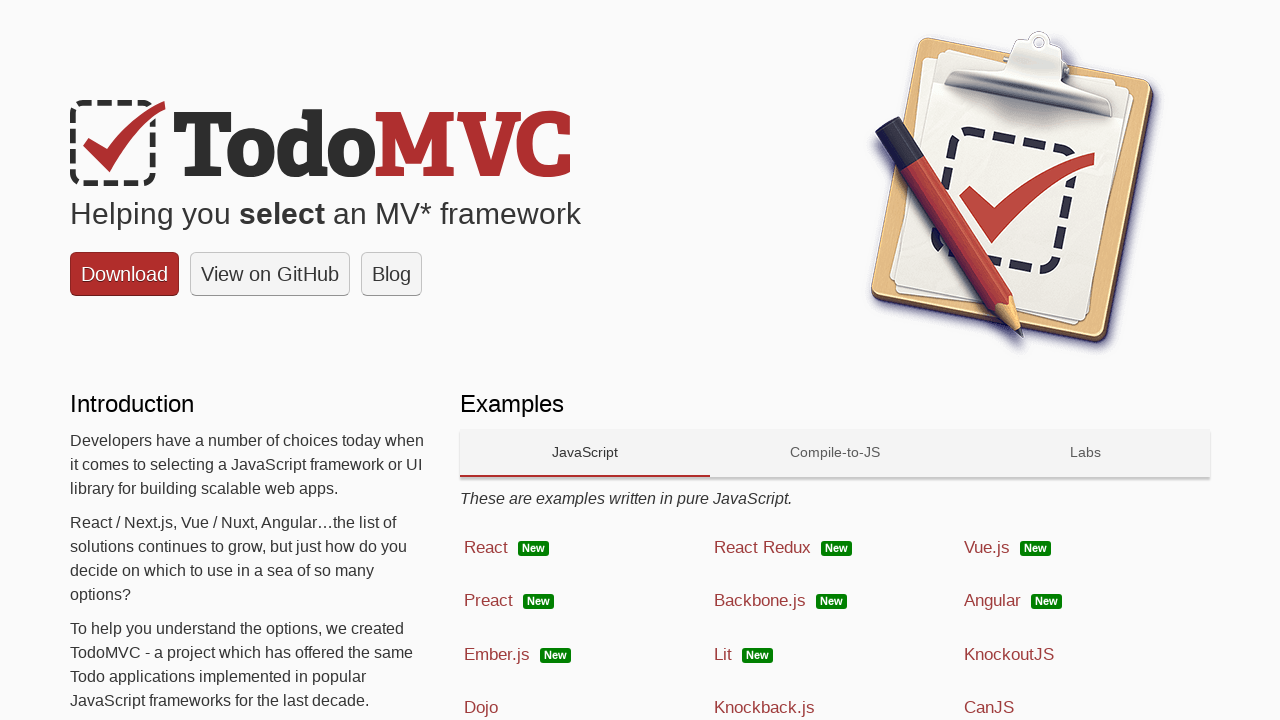

Navigated to TodoMVC homepage at https://todomvc.com/
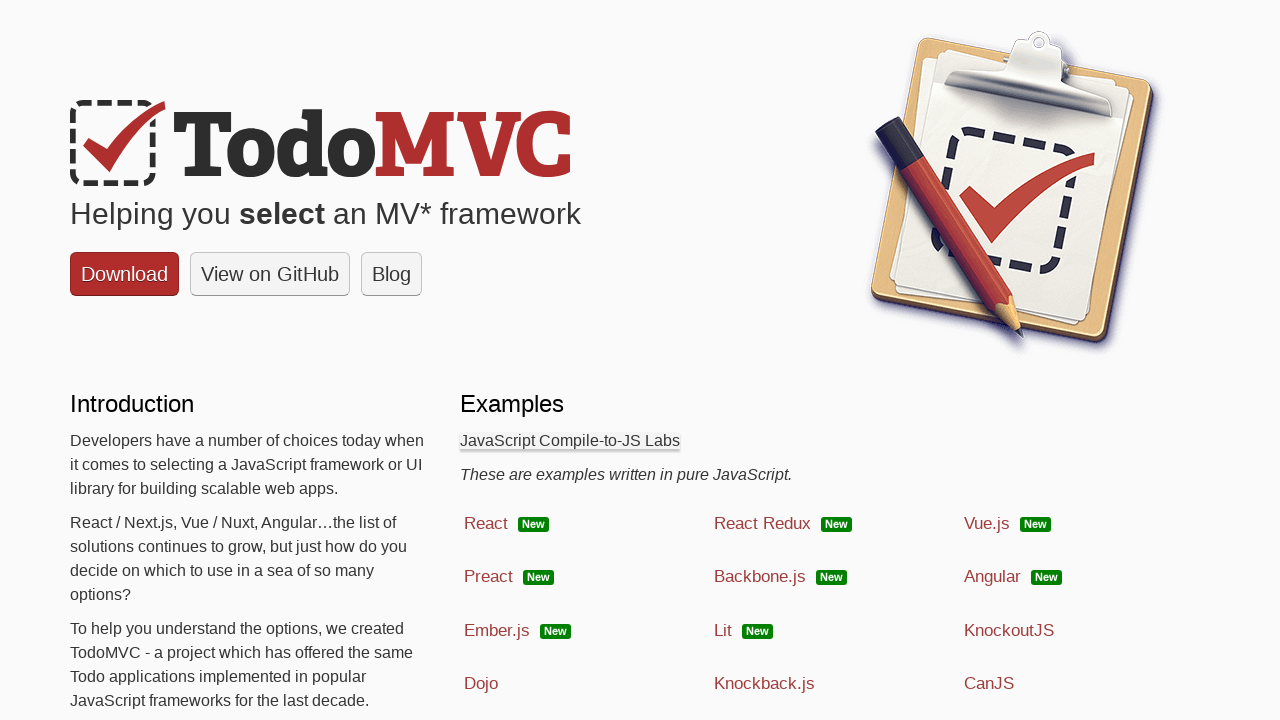

Page reached domcontentloaded state
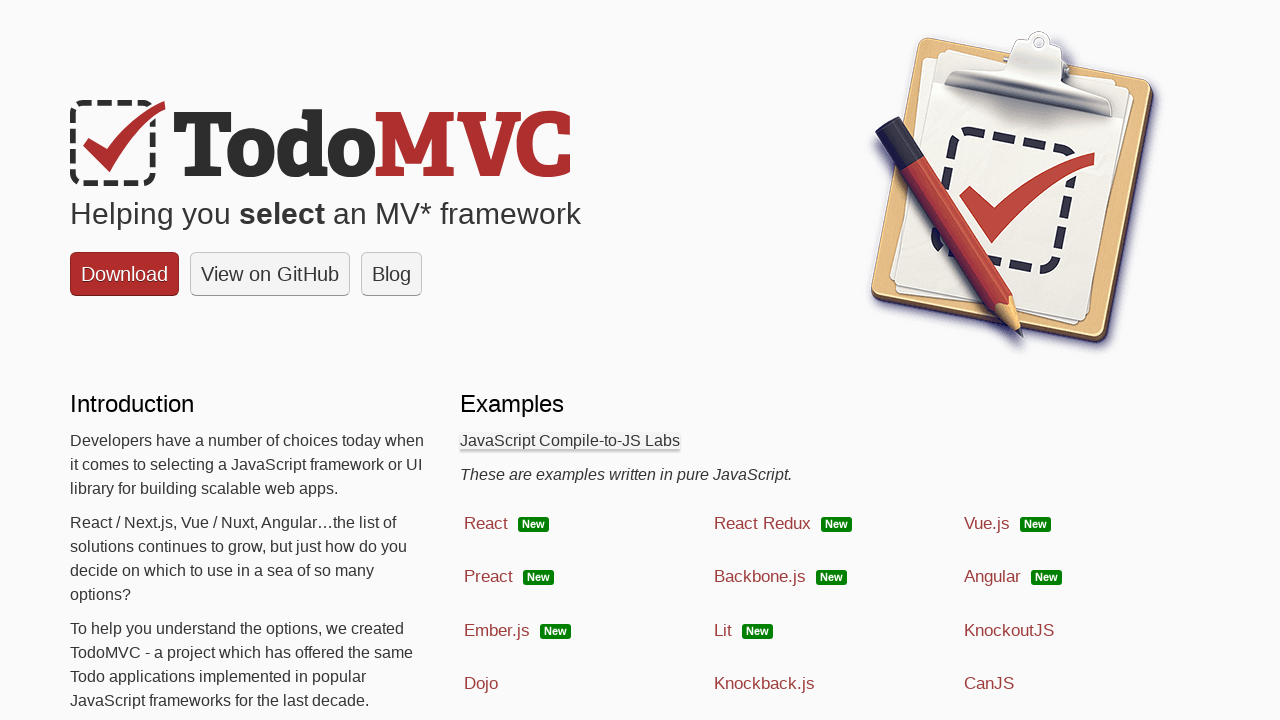

Retrieved page title: TodoMVC
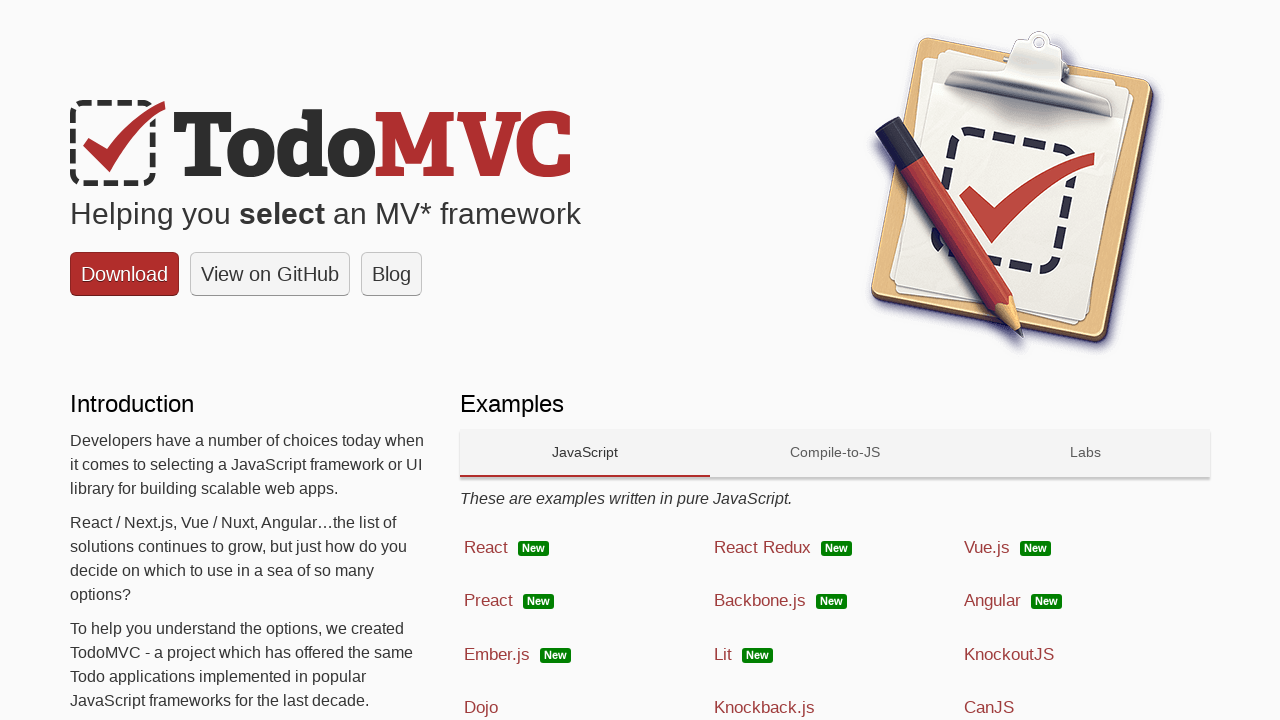

Printed page title to console
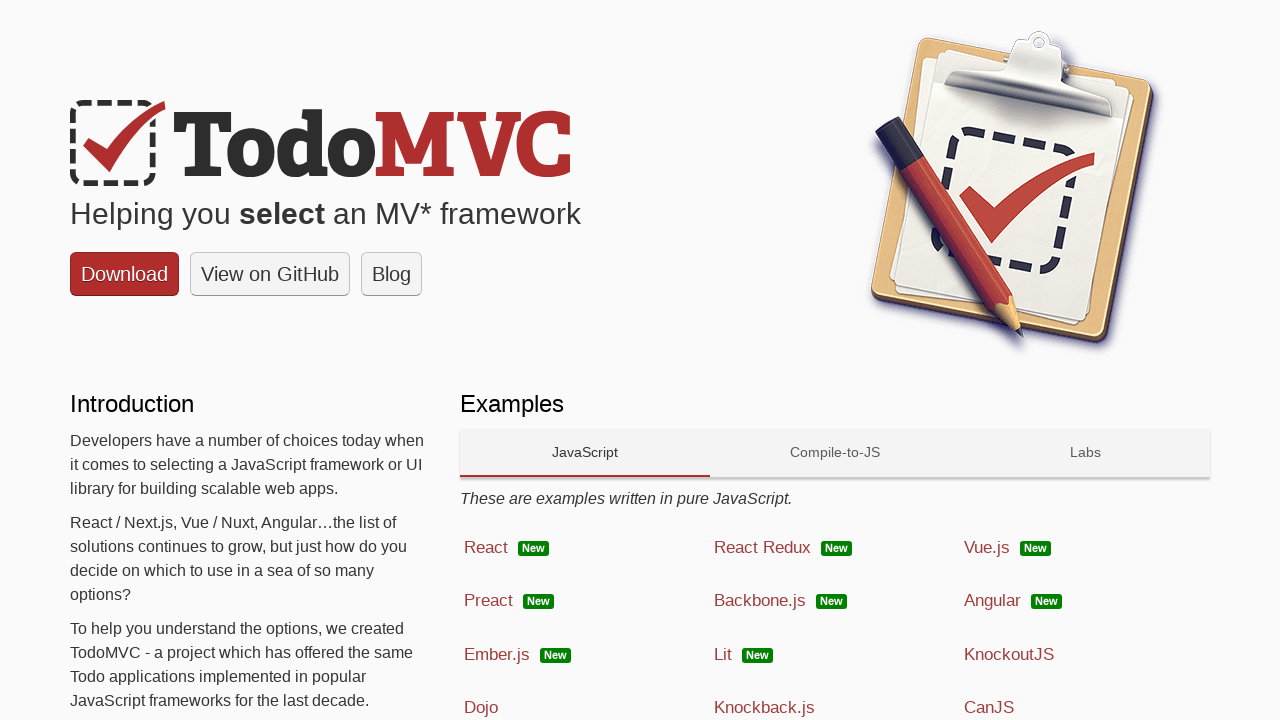

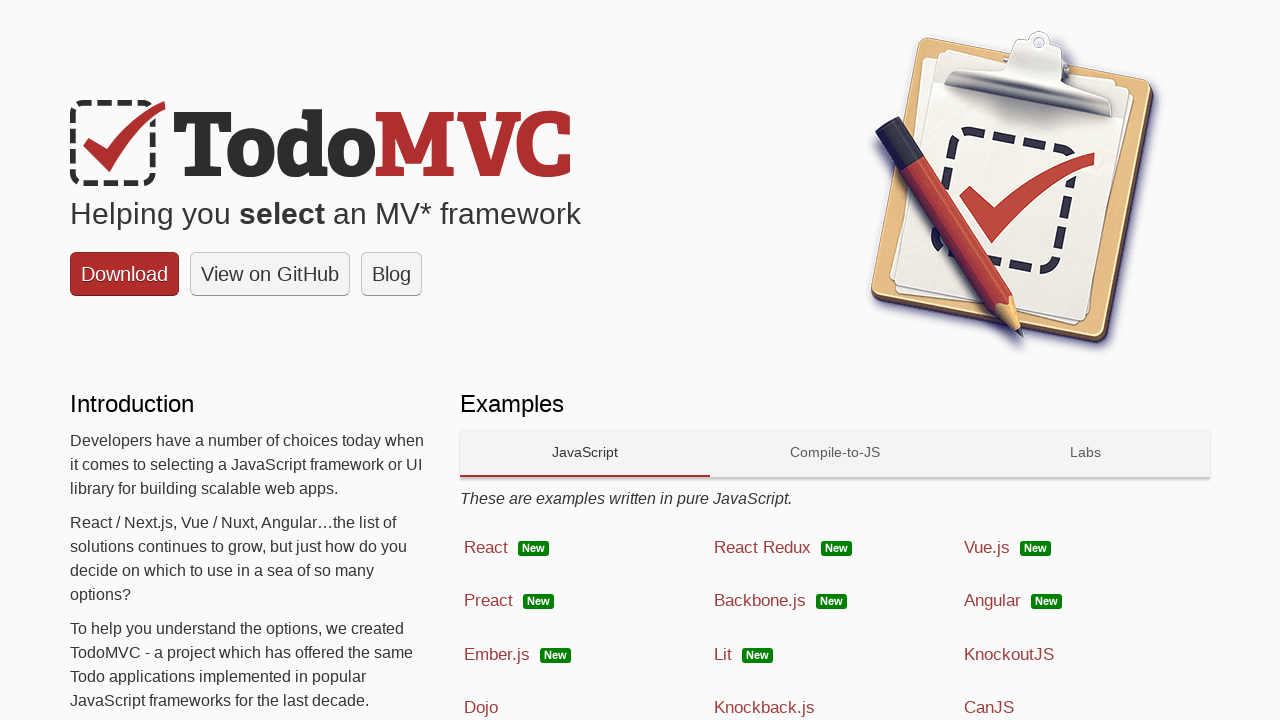